Tests dropdown selection functionality by selecting different options from a dropdown menu and verifying selection state

Starting URL: http://the-internet.herokuapp.com/dropdown

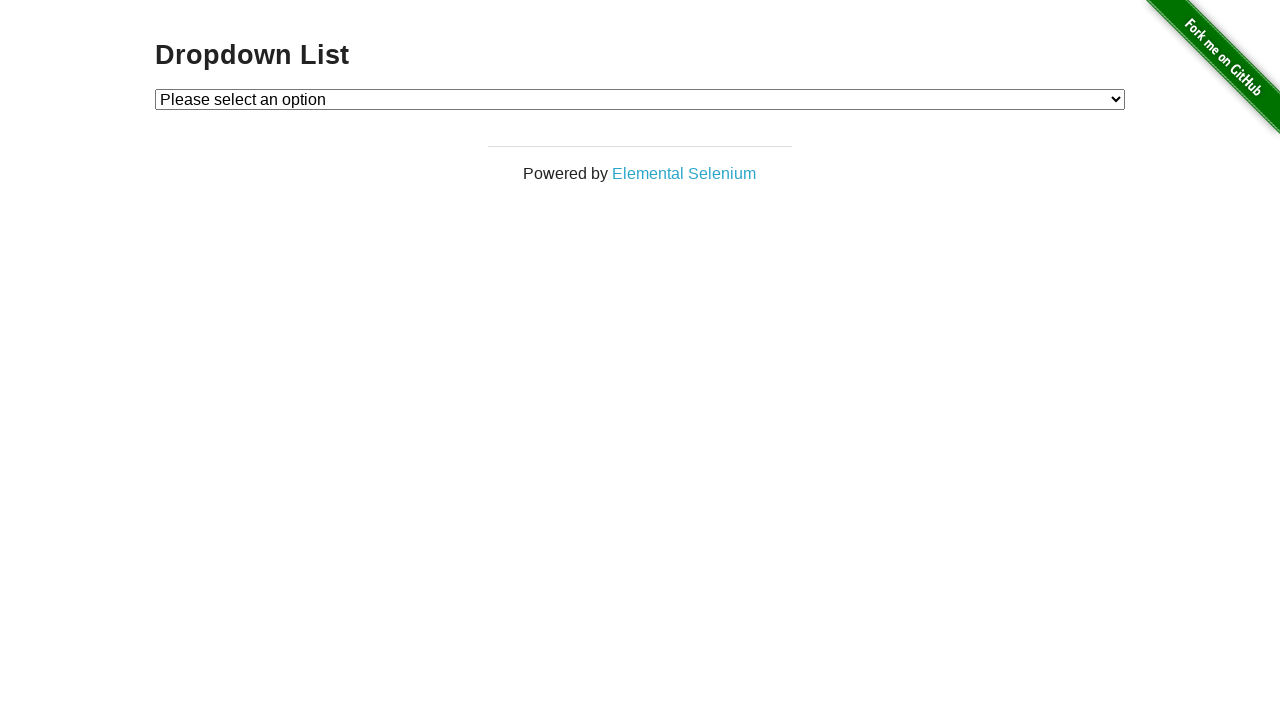

Waited for dropdown element to be available
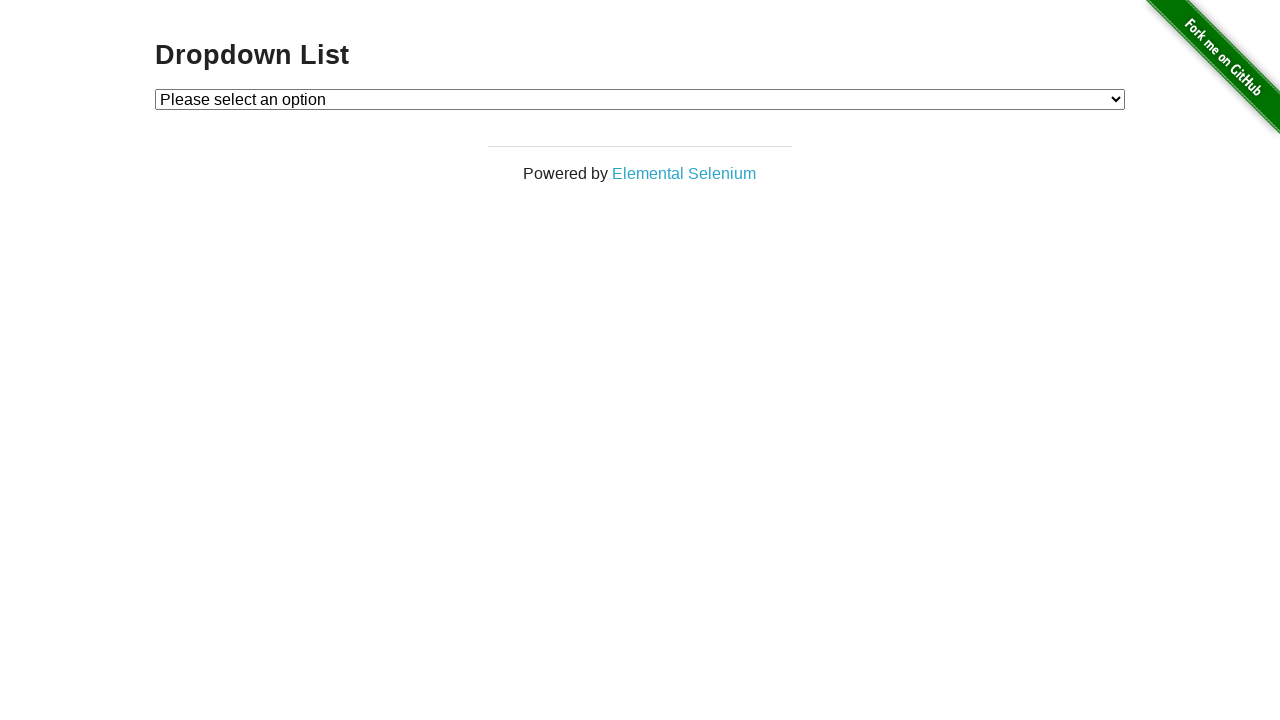

Selected 'Option 1' from dropdown menu on #dropdown
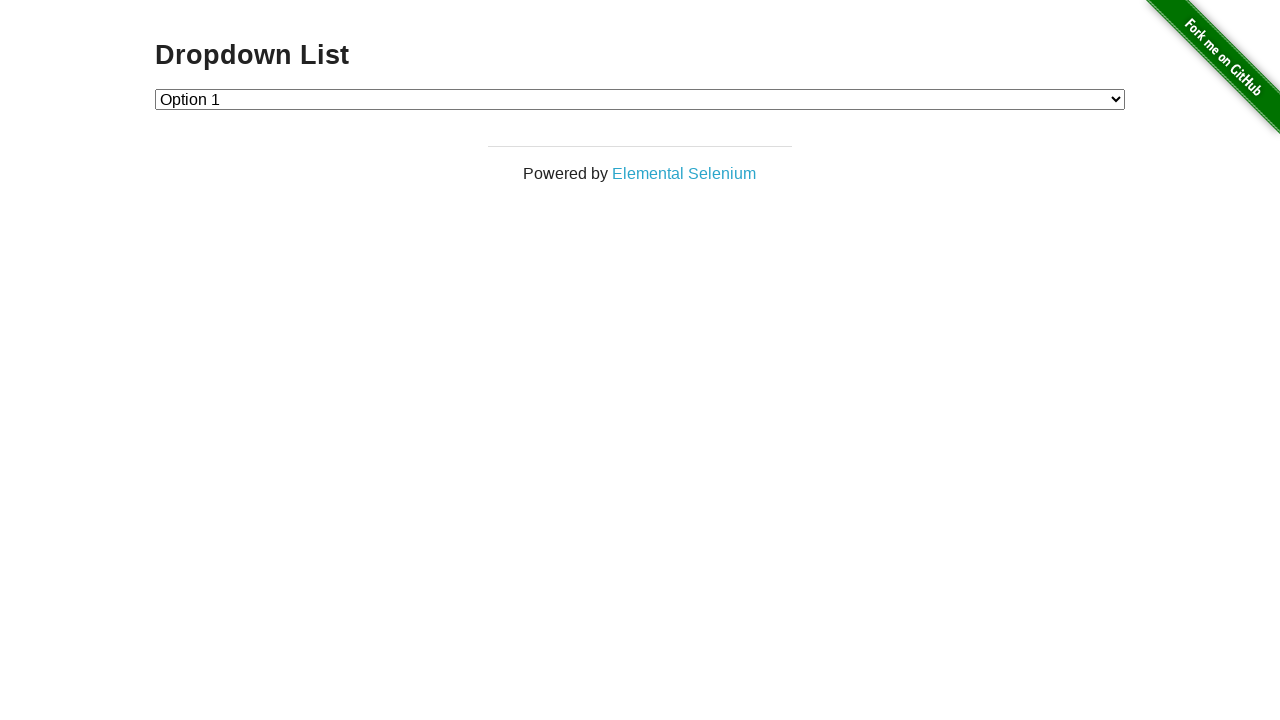

Selected 'Option 2' from dropdown menu on #dropdown
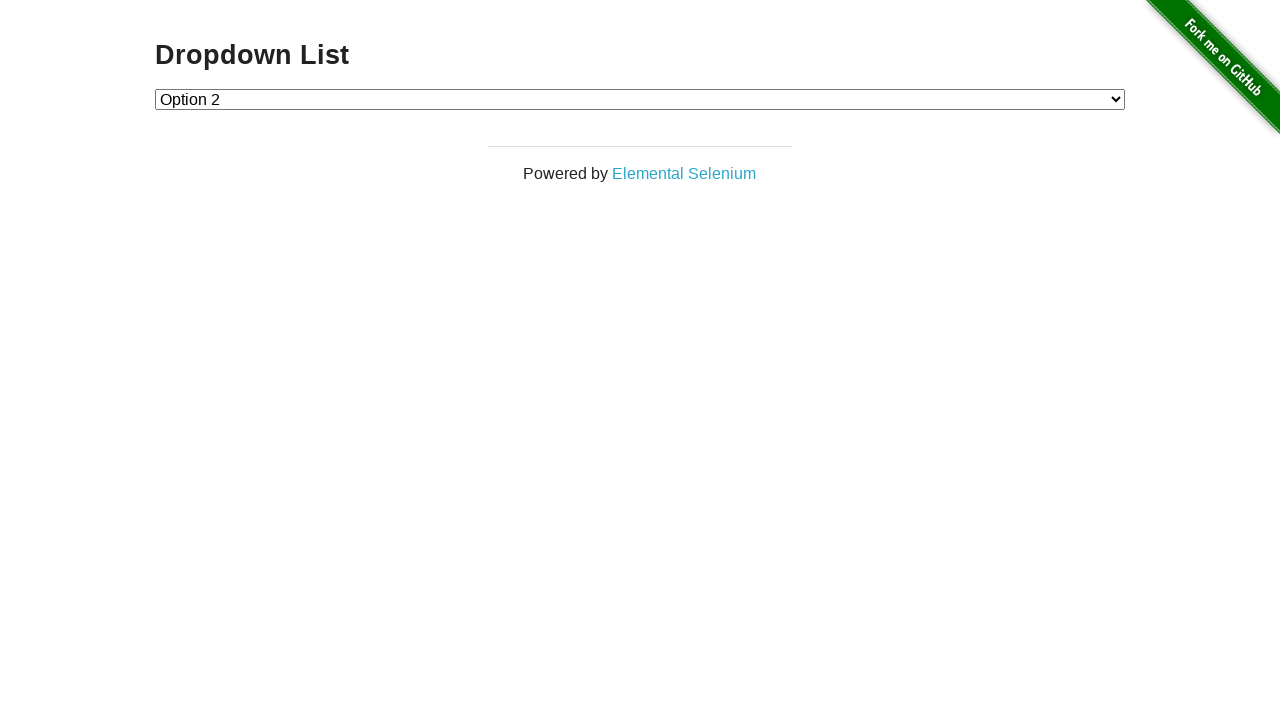

Verified dropdown element is visible and functional
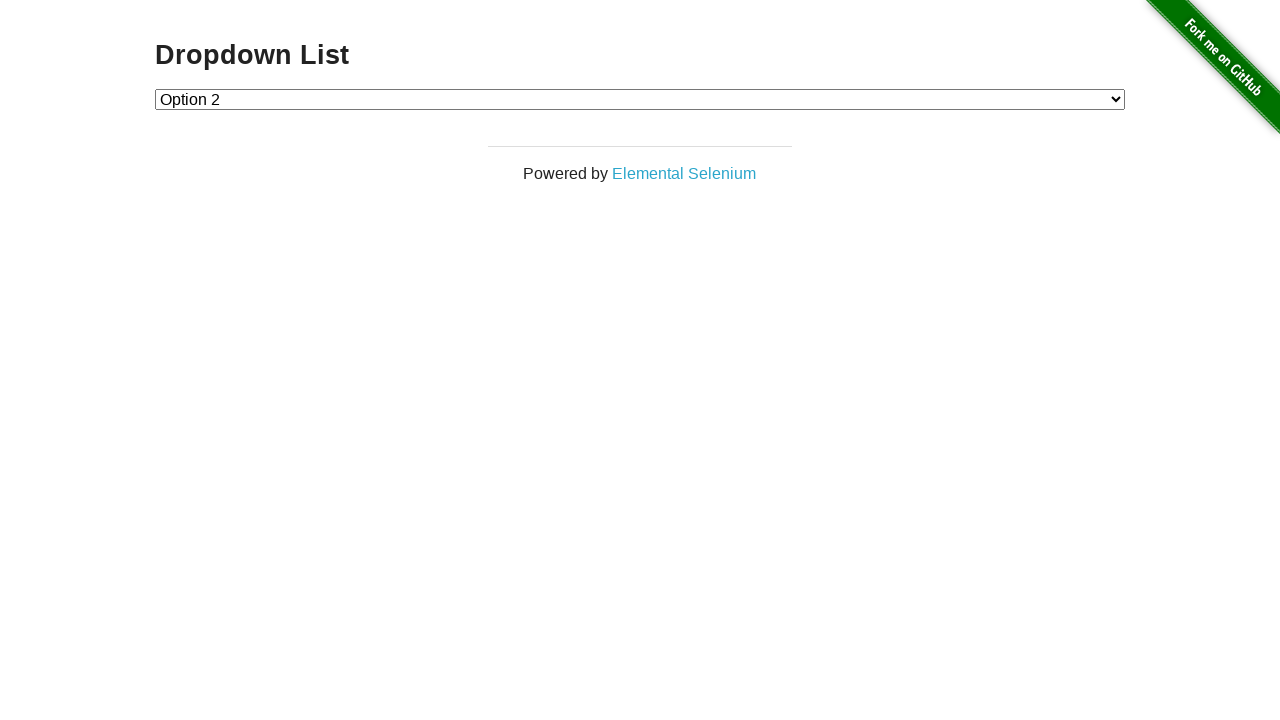

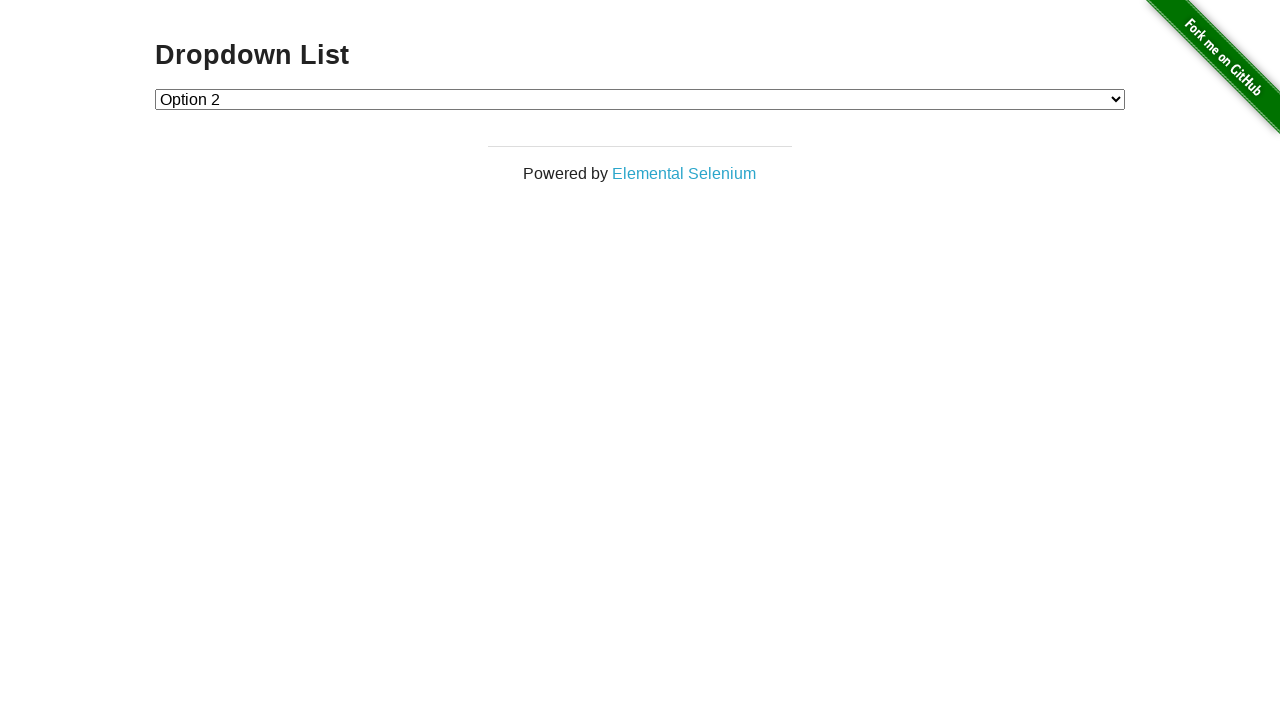